Tests the complete purchase flow on demoblaze.com by selecting a product, adding it to cart, filling in purchase details, and verifying the purchase was successful.

Starting URL: https://www.demoblaze.com/

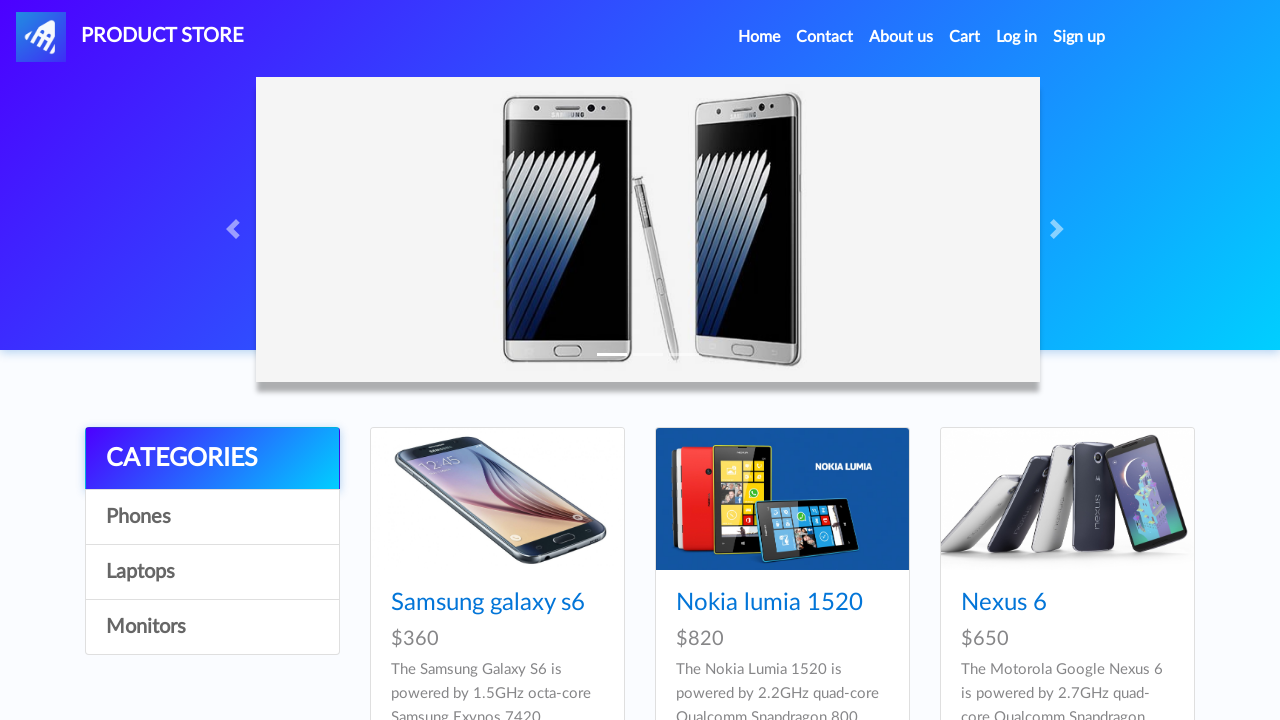

Product list loaded on demoblaze home page
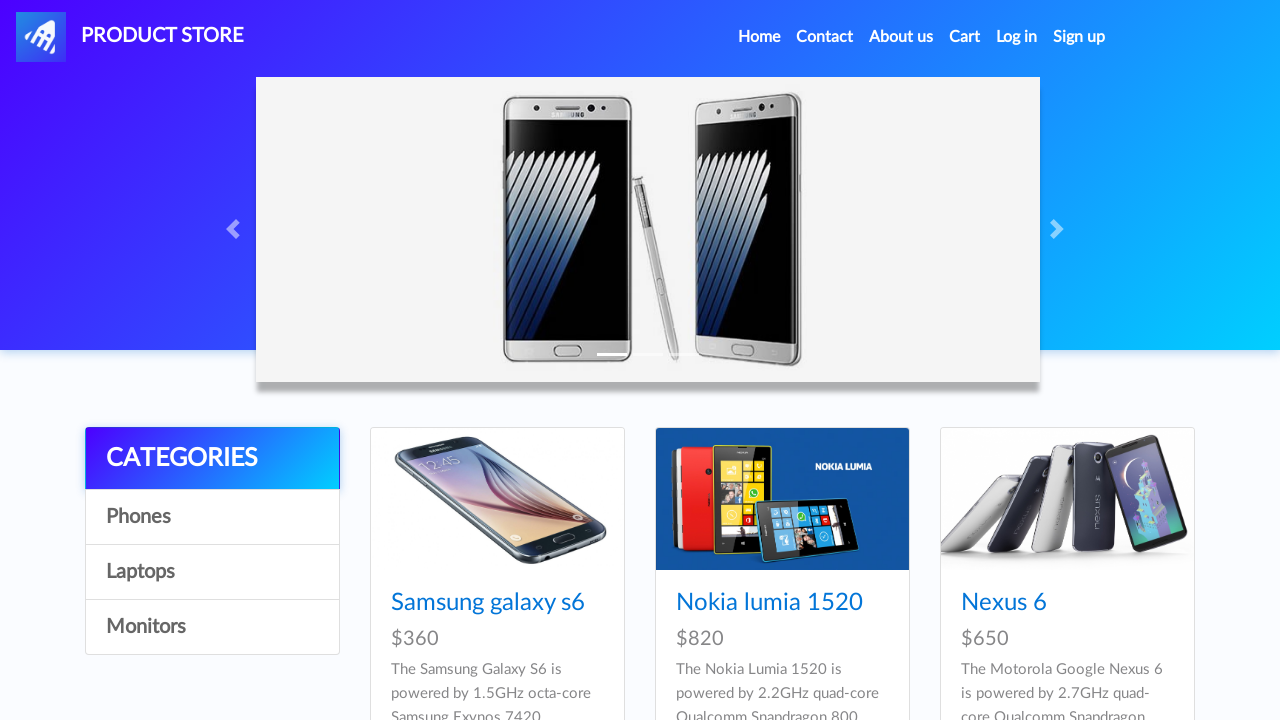

Clicked on first product in the list at (488, 603) on .card-title a >> nth=0
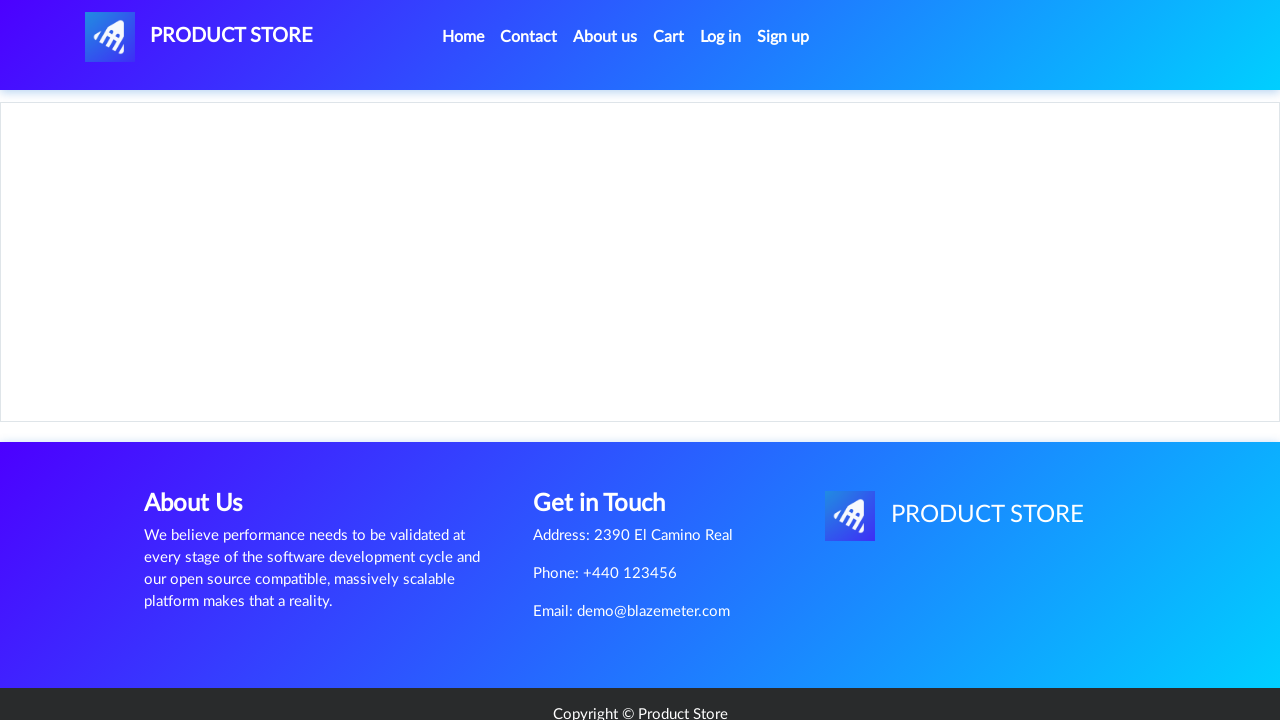

Product detail page loaded
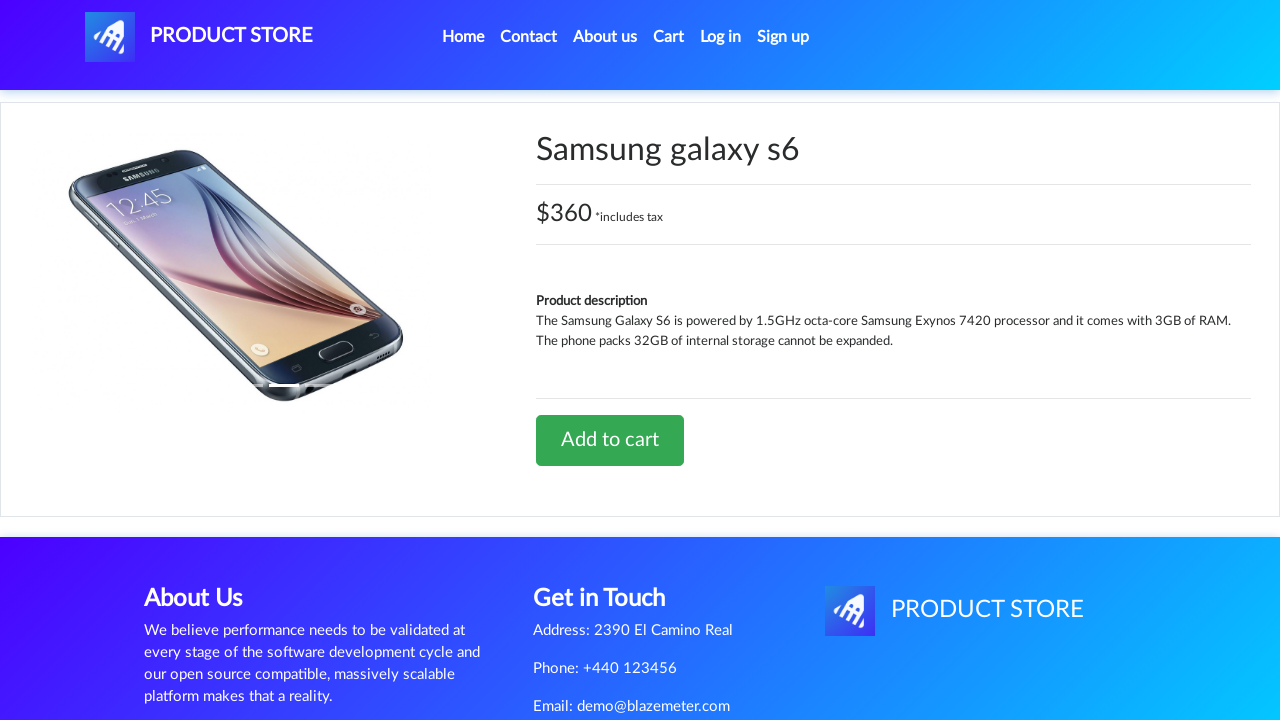

Clicked 'Add to cart' button at (610, 440) on a.btn-success:has-text('Add to cart')
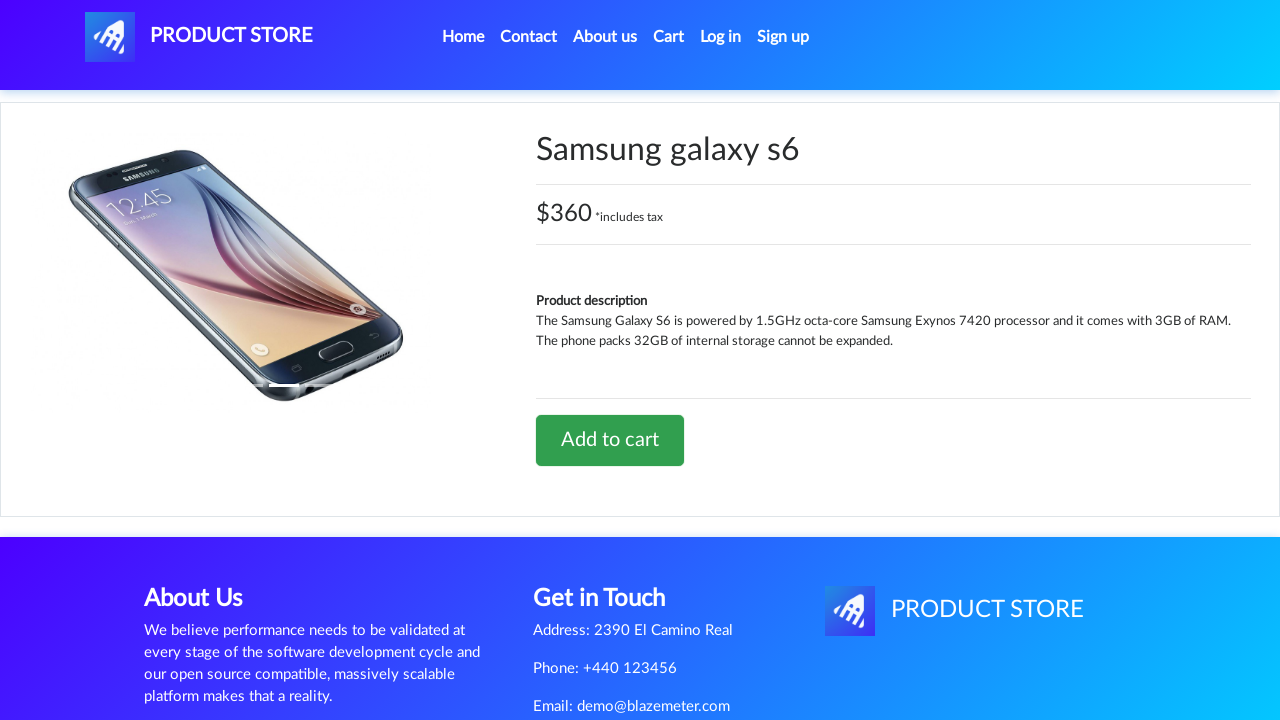

Accepted confirmation dialog after adding product to cart
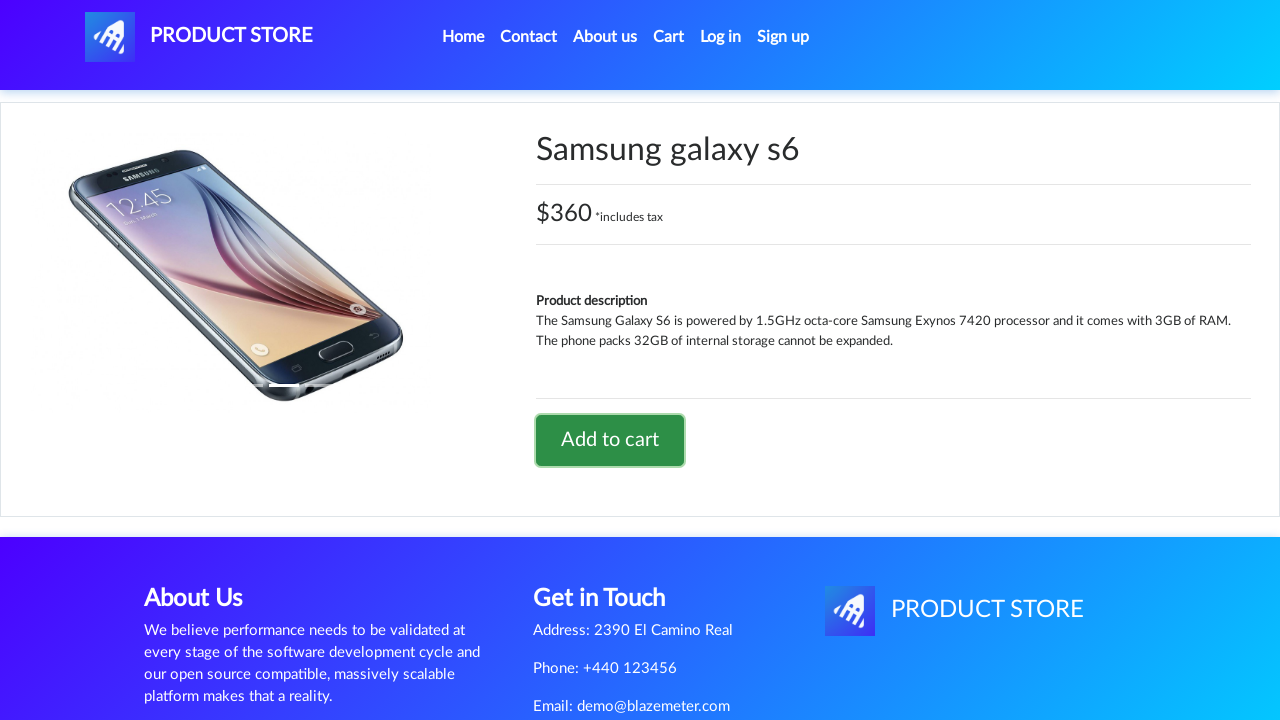

Waited for page to stabilize after adding to cart
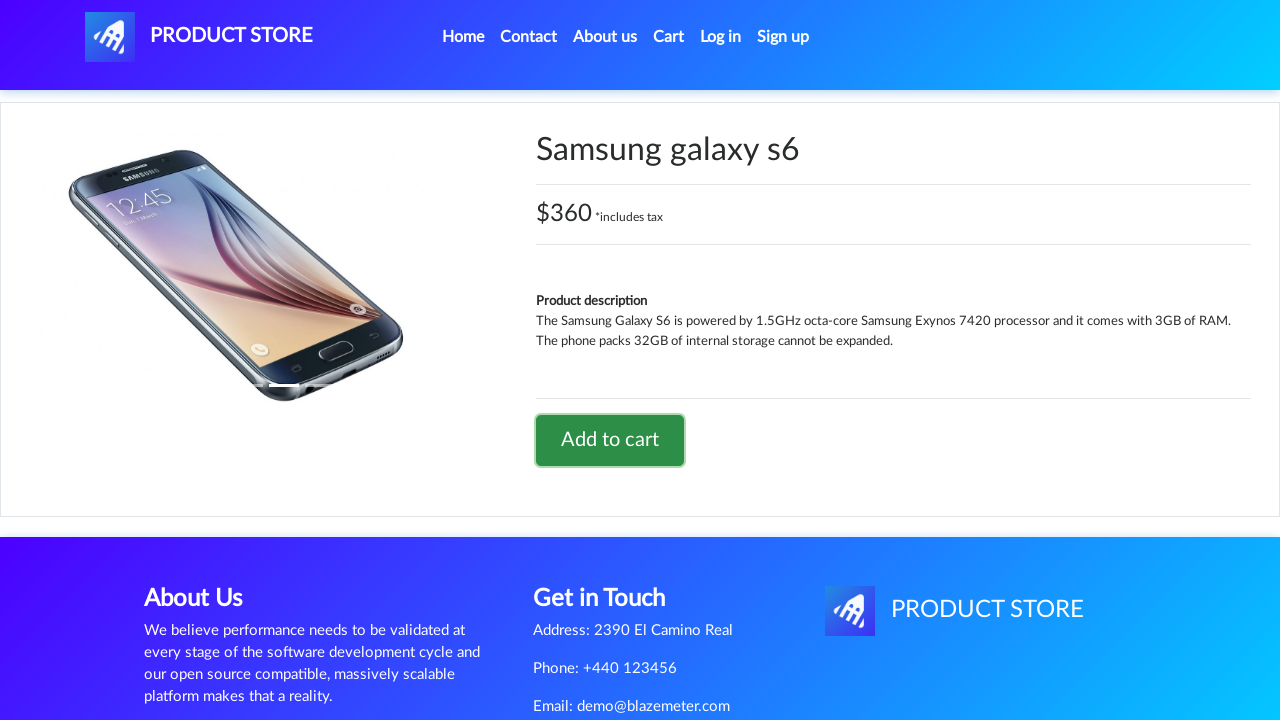

Clicked on cart button to view cart contents at (669, 37) on #cartur
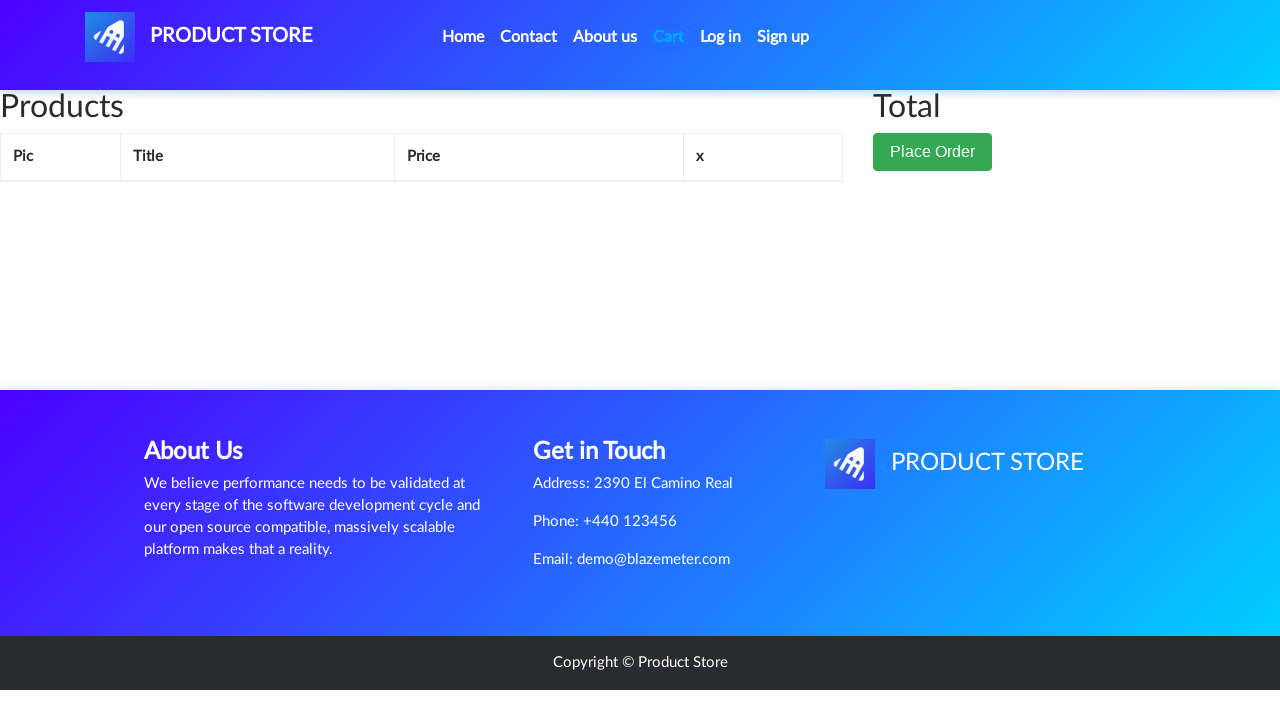

Cart page loaded and product displayed
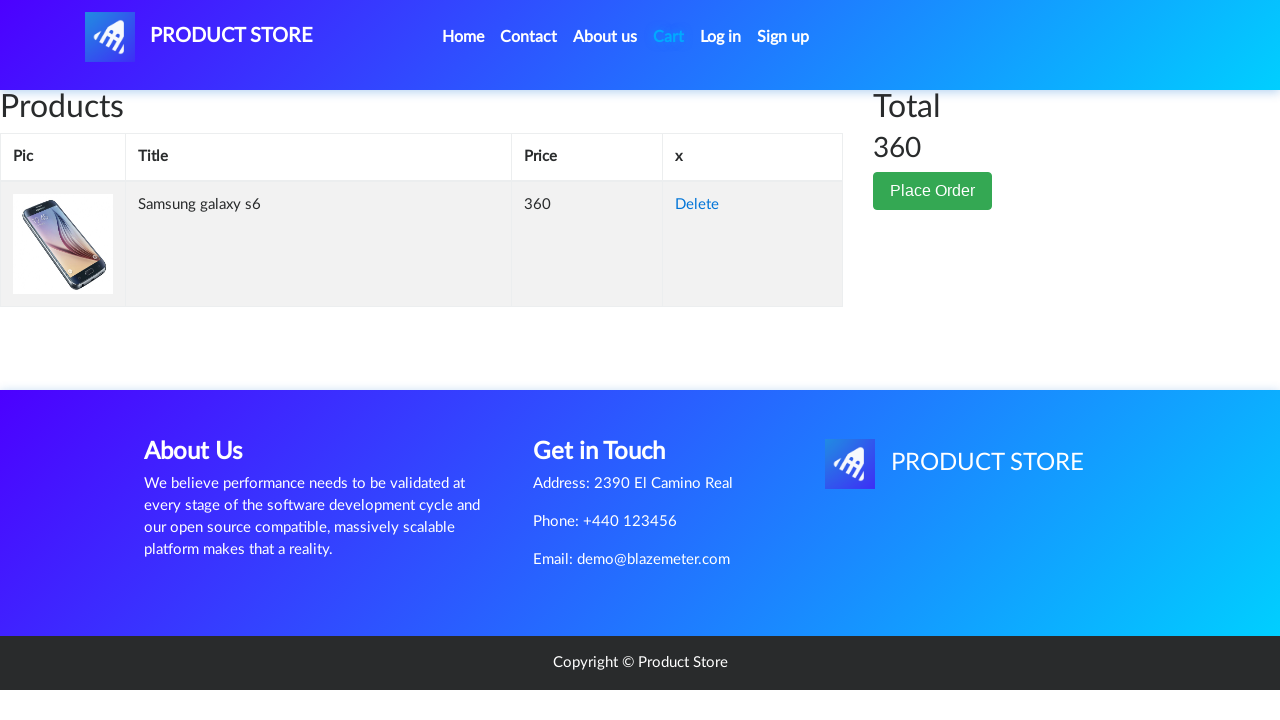

Clicked 'Place Order' button at (933, 191) on button:has-text('Place Order')
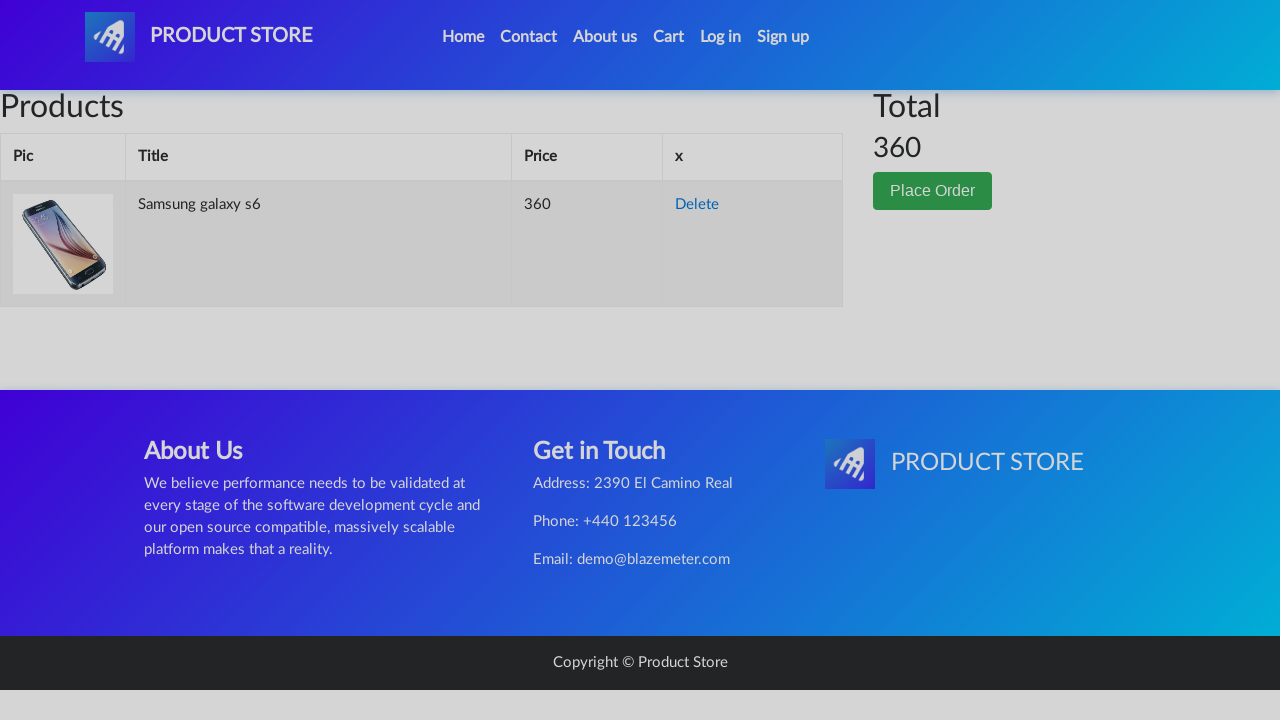

Order form modal appeared
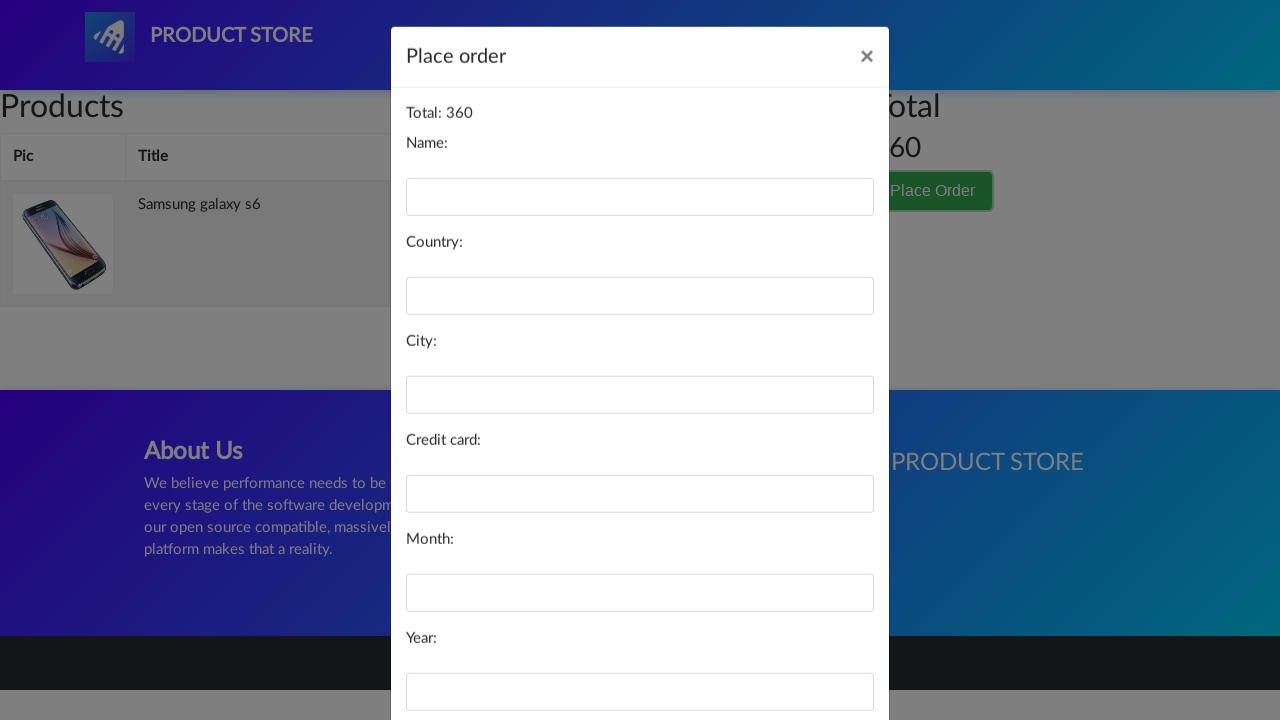

Filled in customer name: John Smith on #name
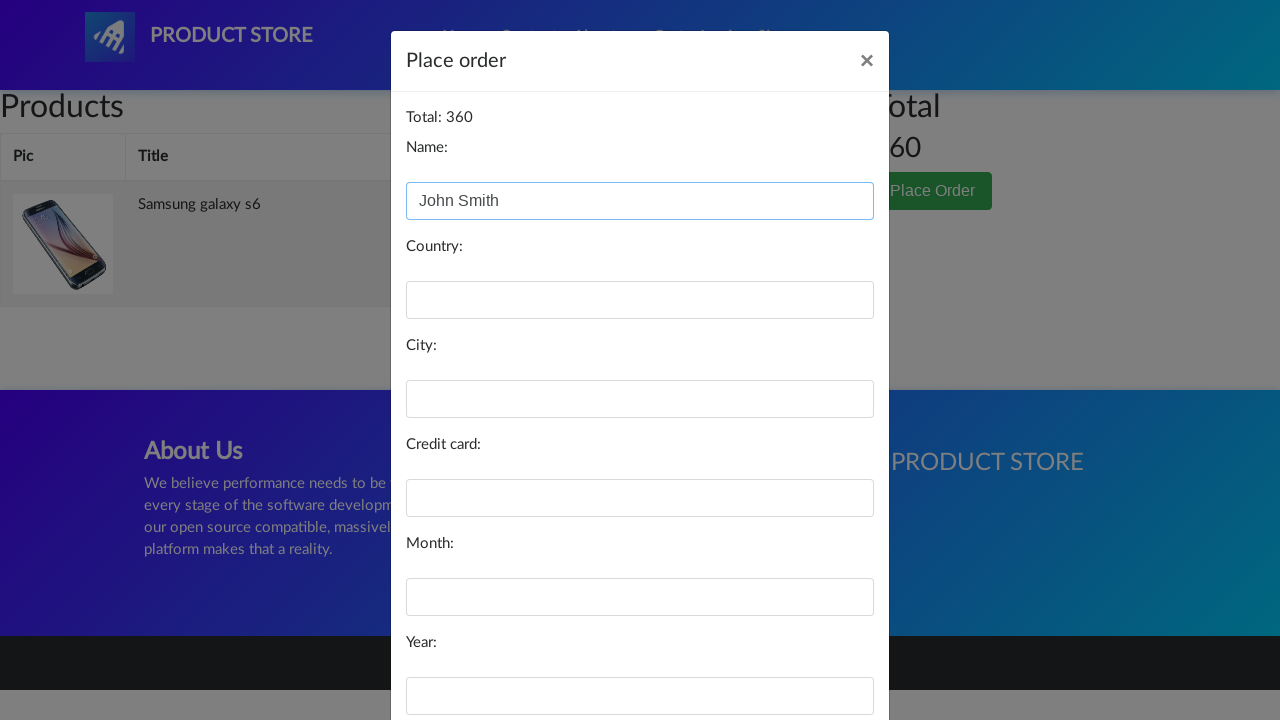

Filled in country: United States on #country
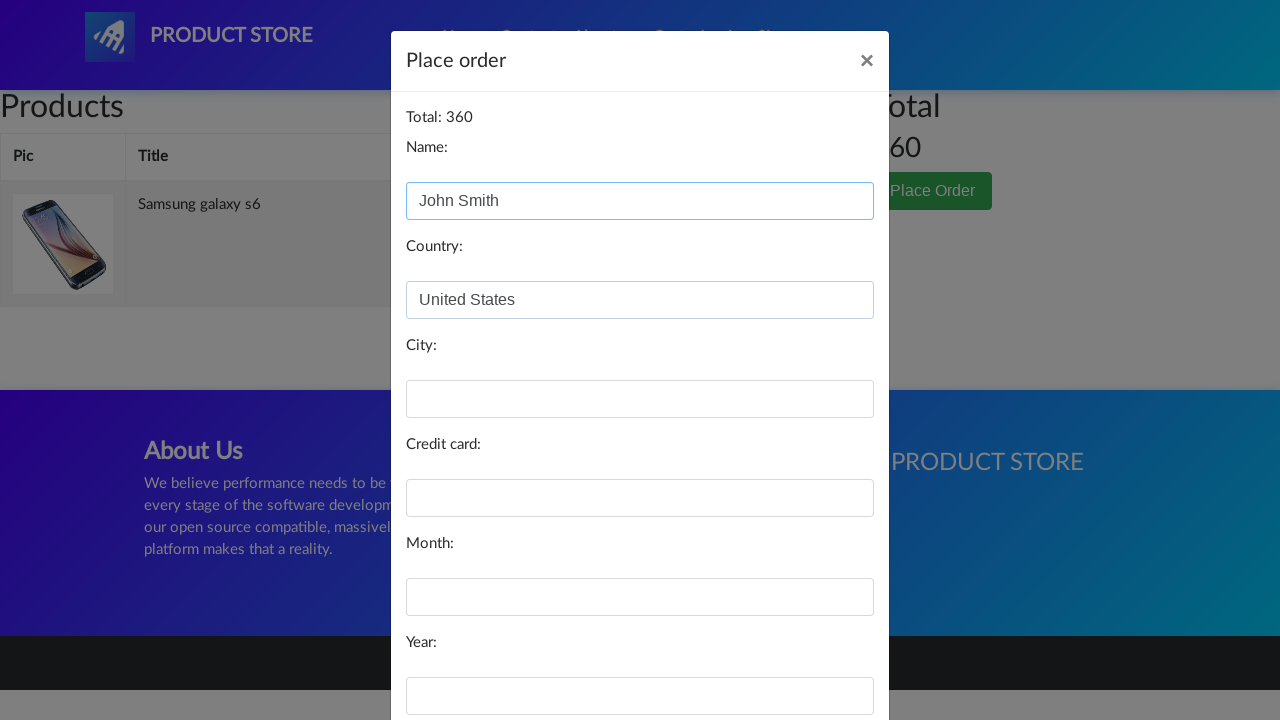

Filled in city: New York on #city
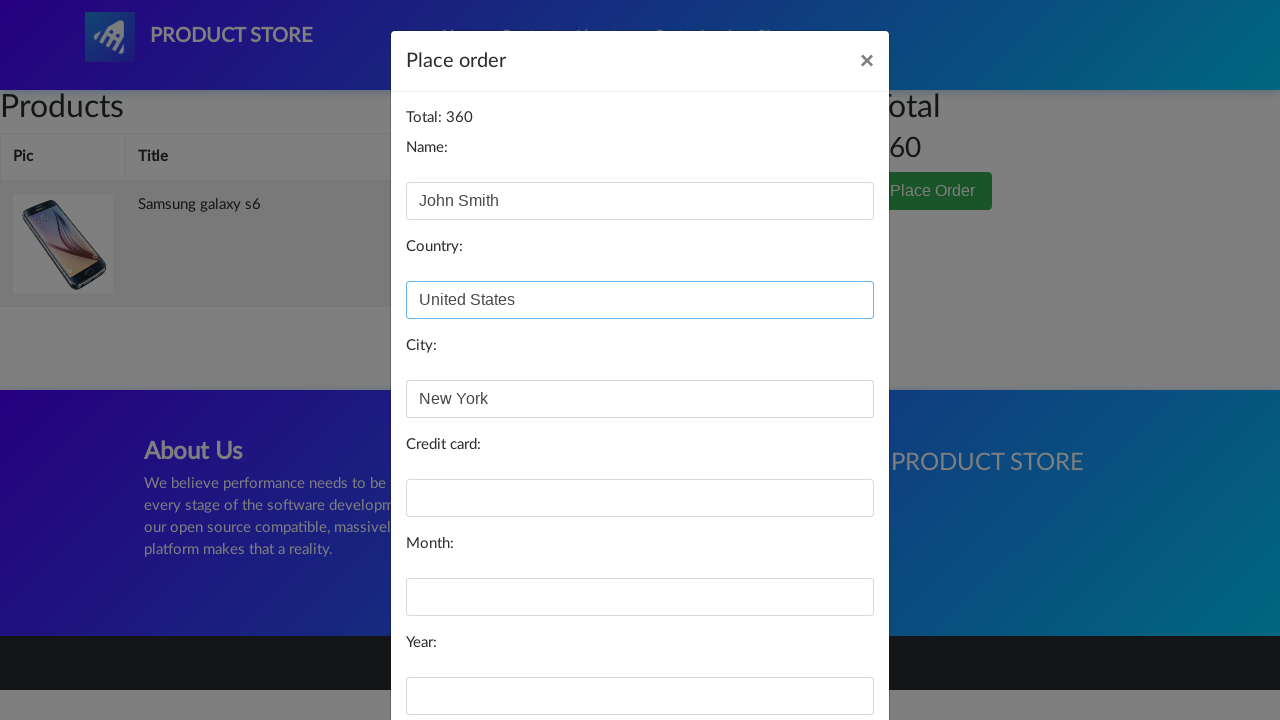

Filled in credit card number on #card
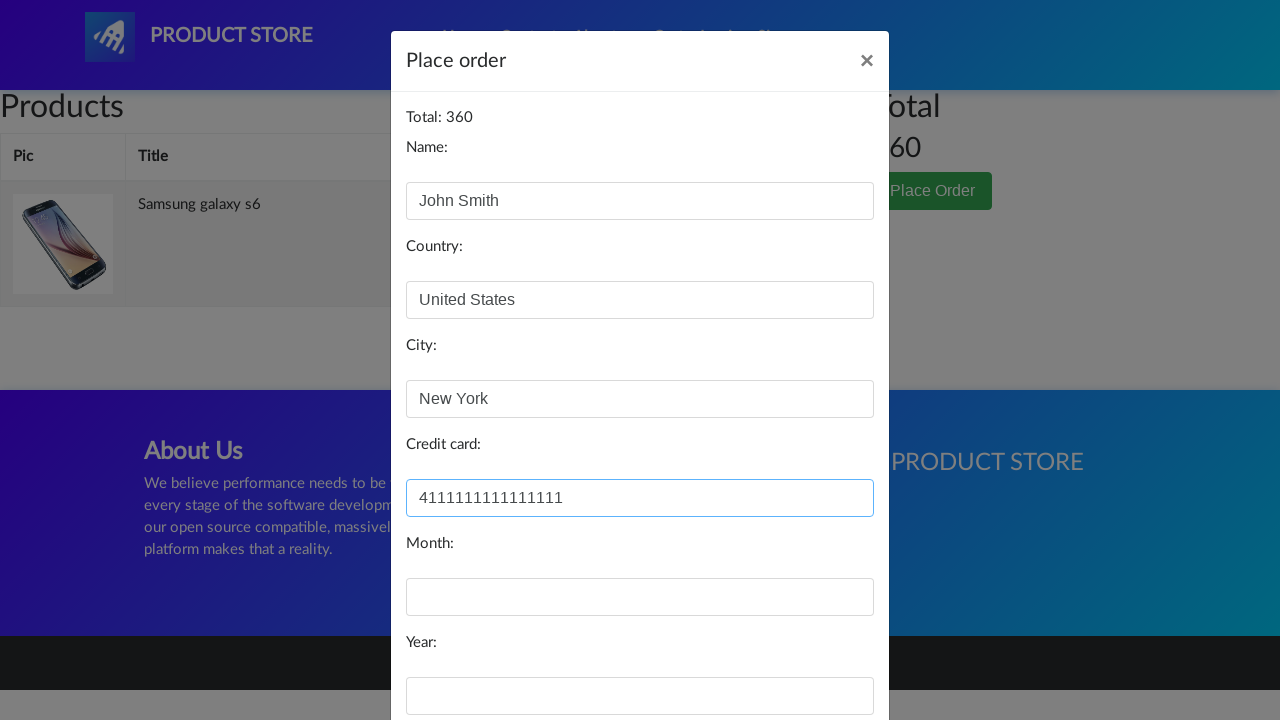

Filled in expiration month: 12 on #month
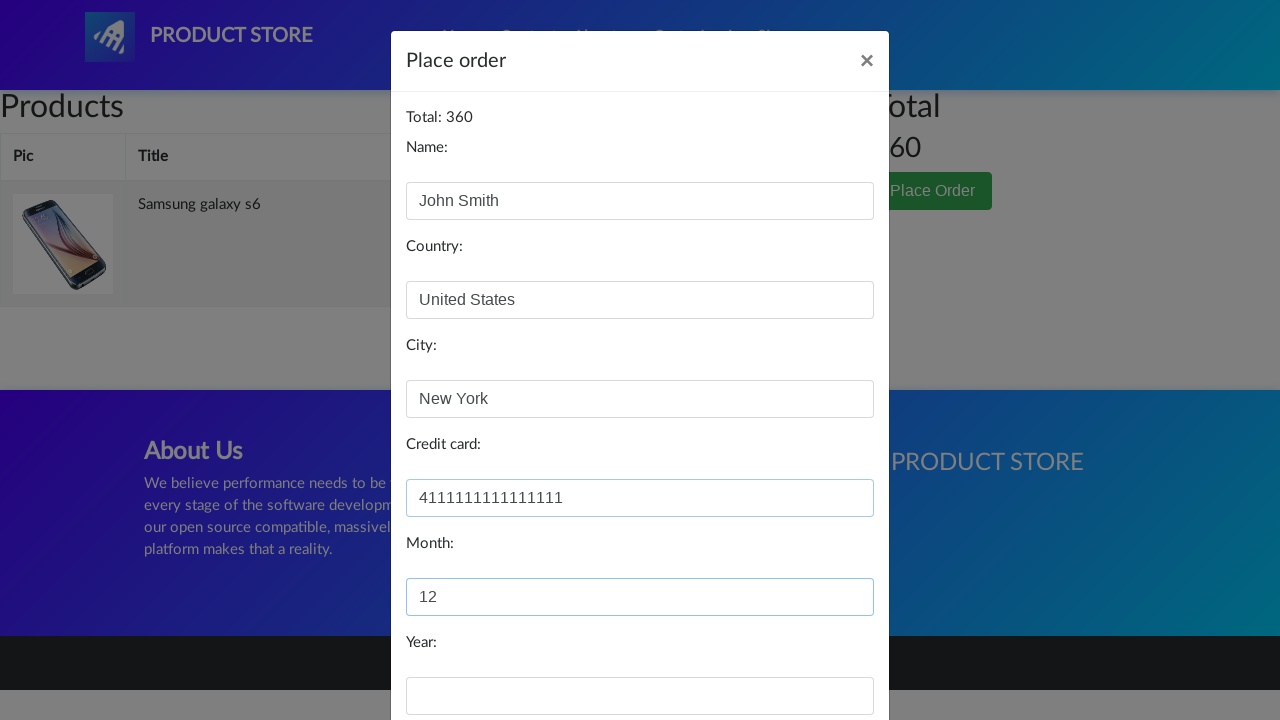

Filled in expiration year: 2025 on #year
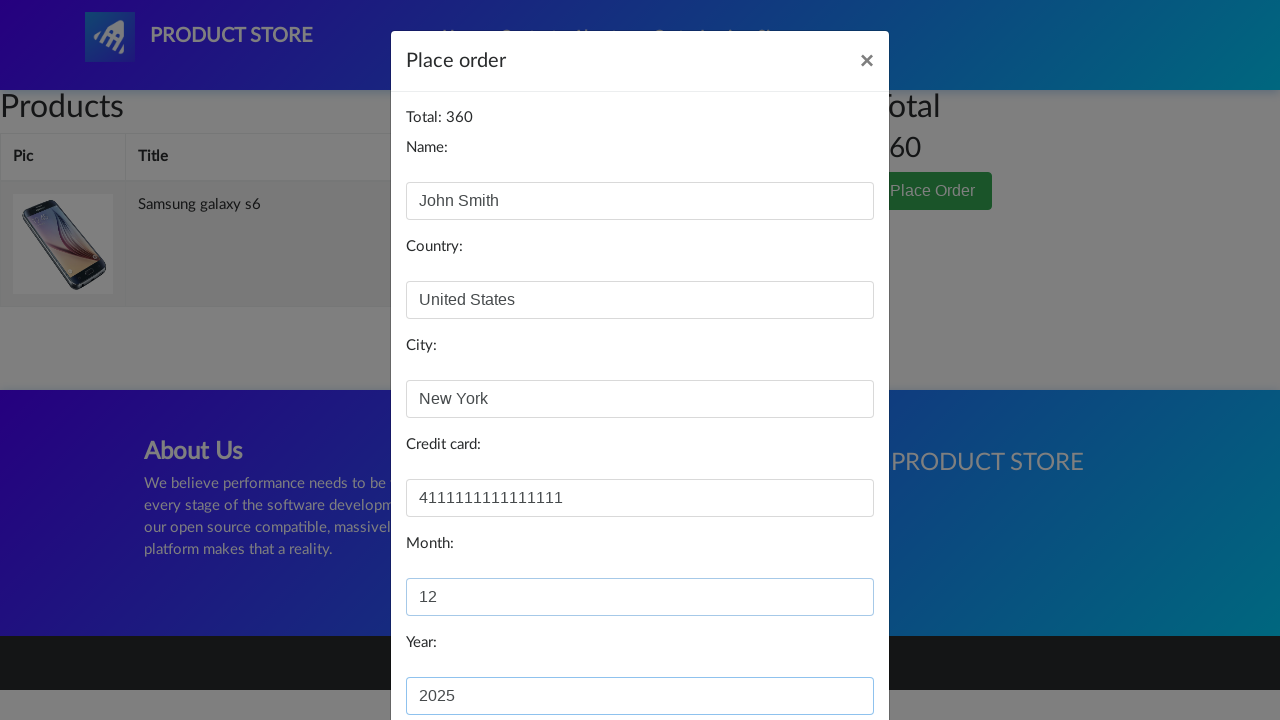

Clicked 'Purchase' button to complete the order at (823, 655) on button:has-text('Purchase')
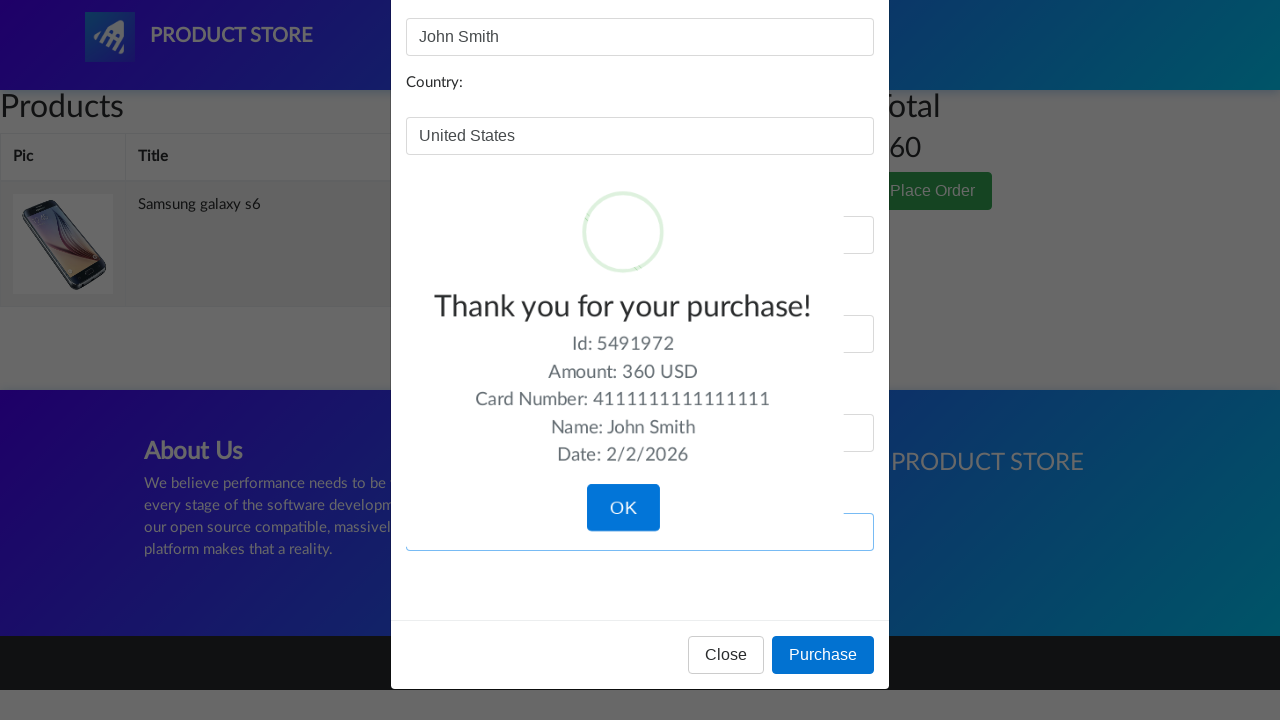

Purchase success alert appeared
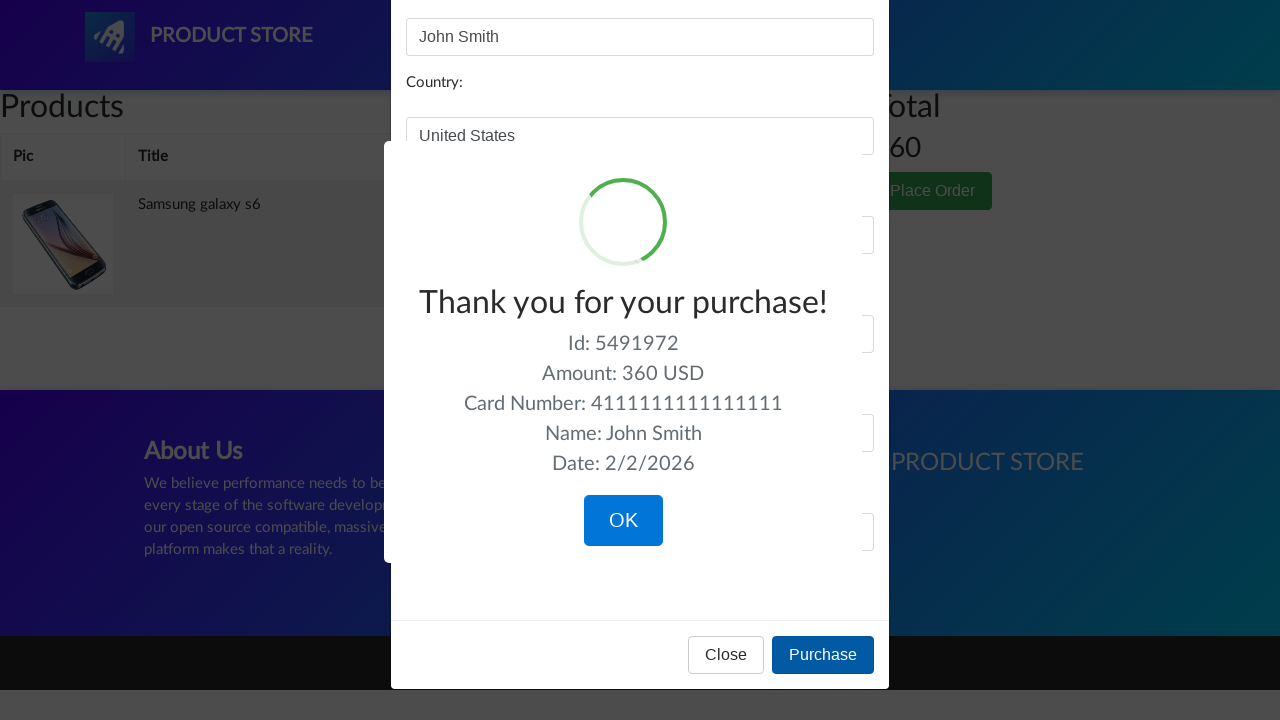

Located purchase success message element
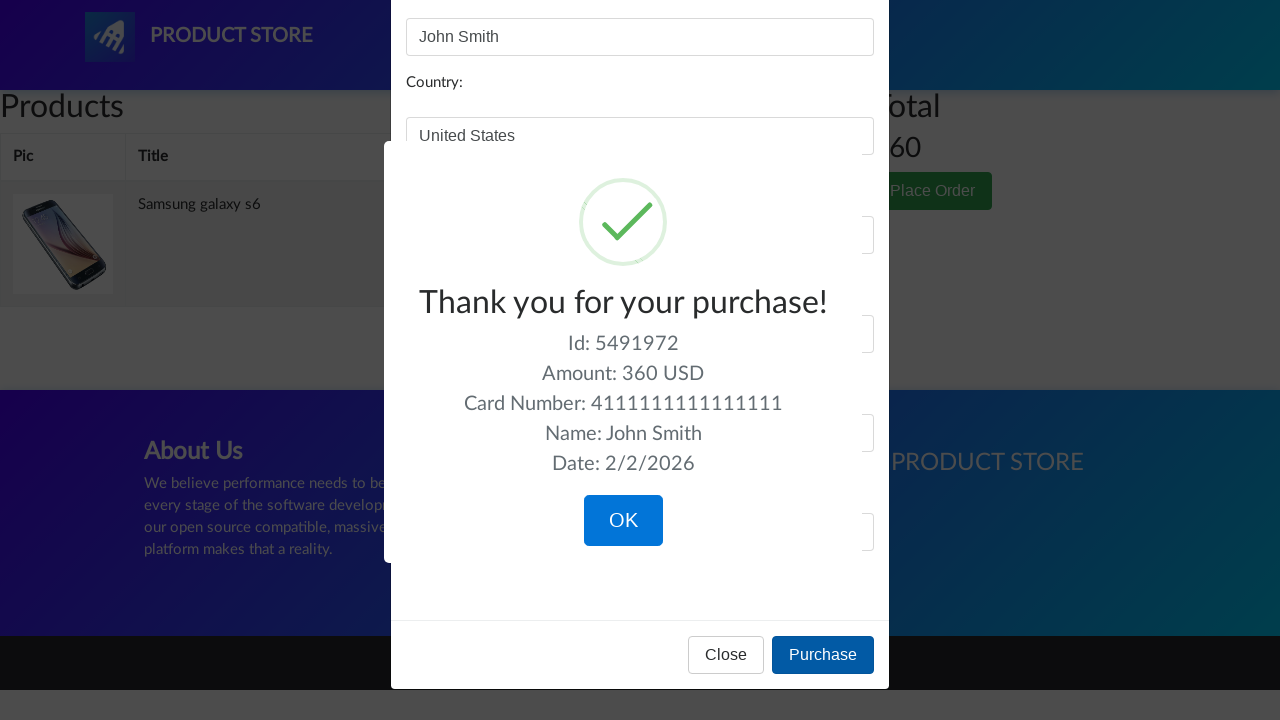

Verified purchase success message: 'Thank you for your purchase!'
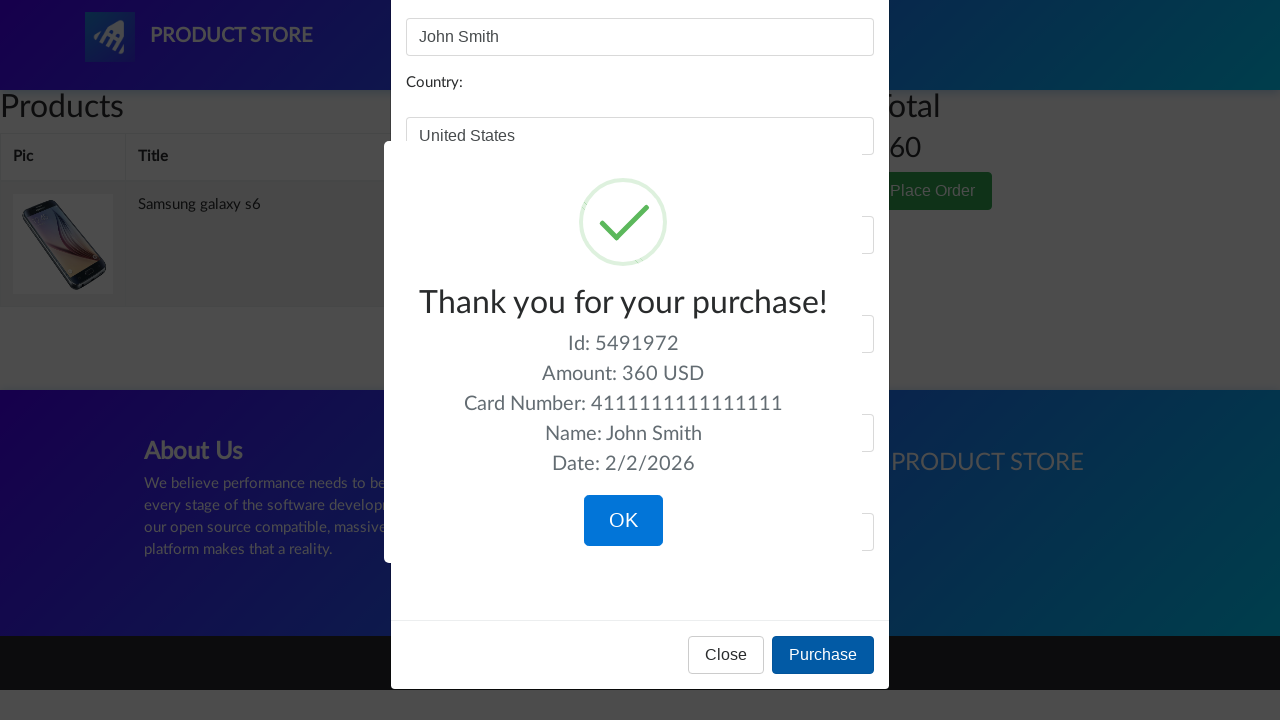

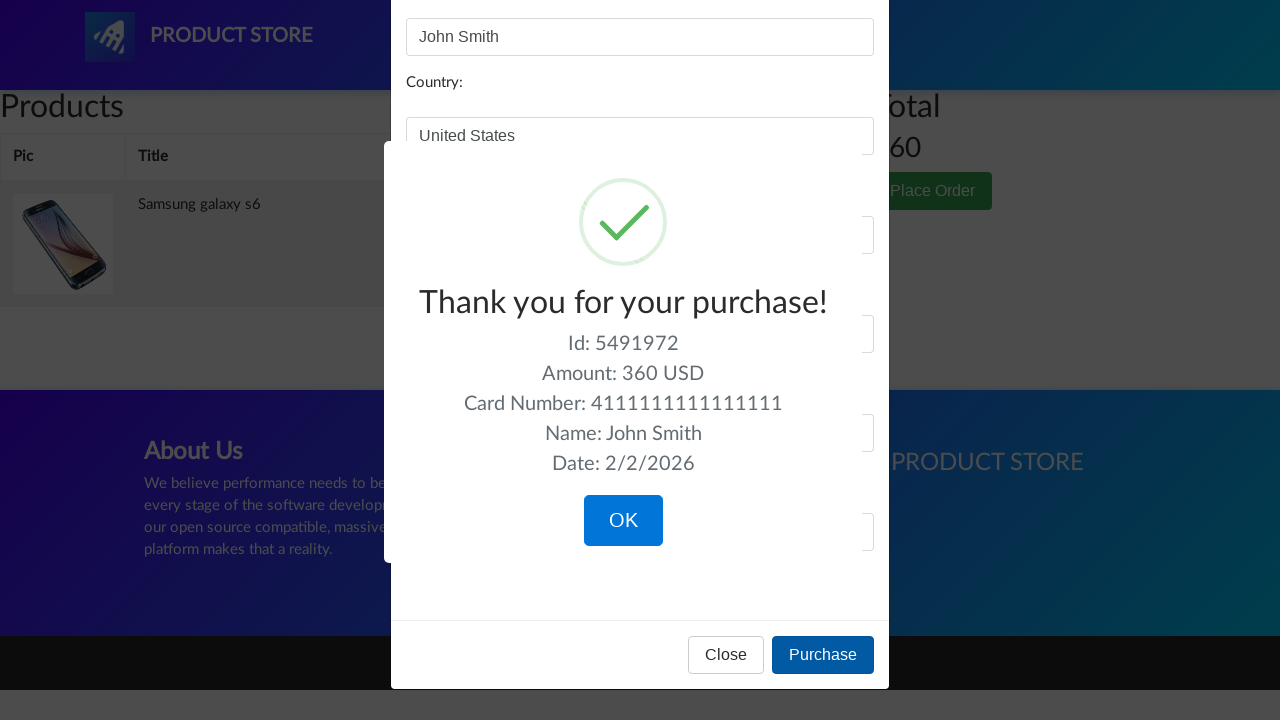